Tests Angular dropdown selection by choosing different game options and verifying the selected values

Starting URL: https://bit.ly/2UV2vYi

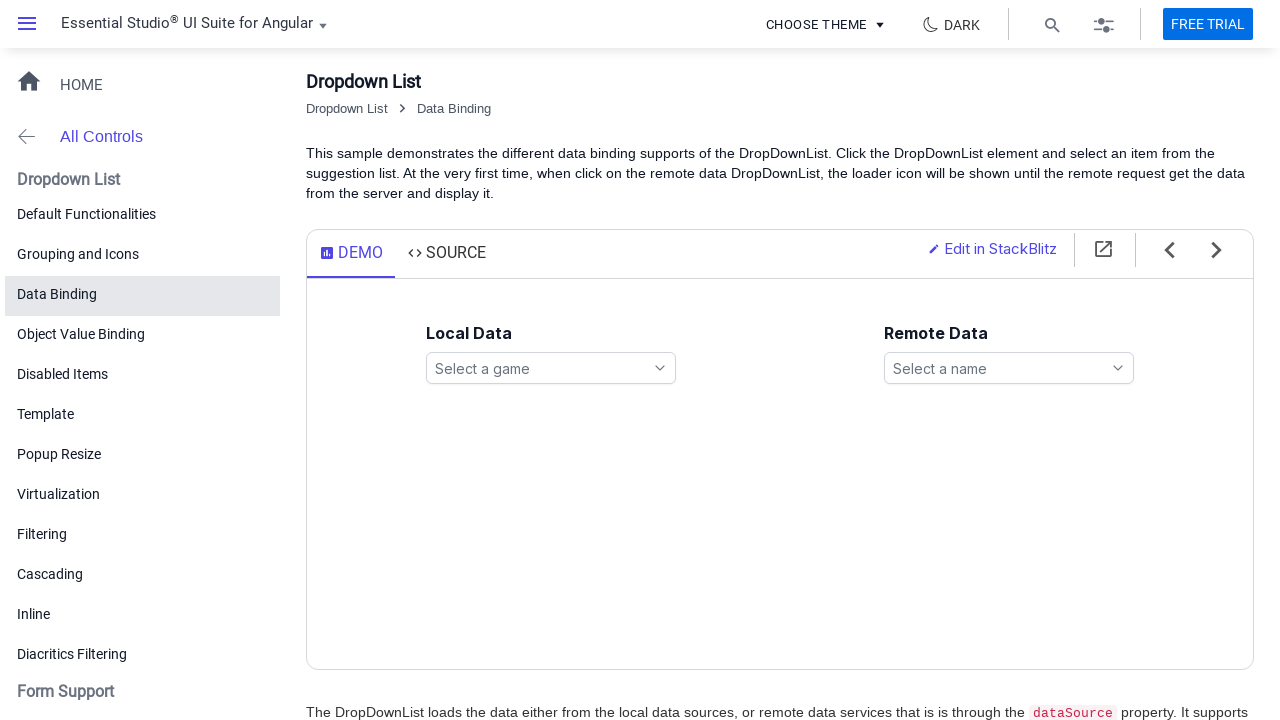

Clicked games dropdown to open it at (551, 368) on ejs-dropdownlist#games
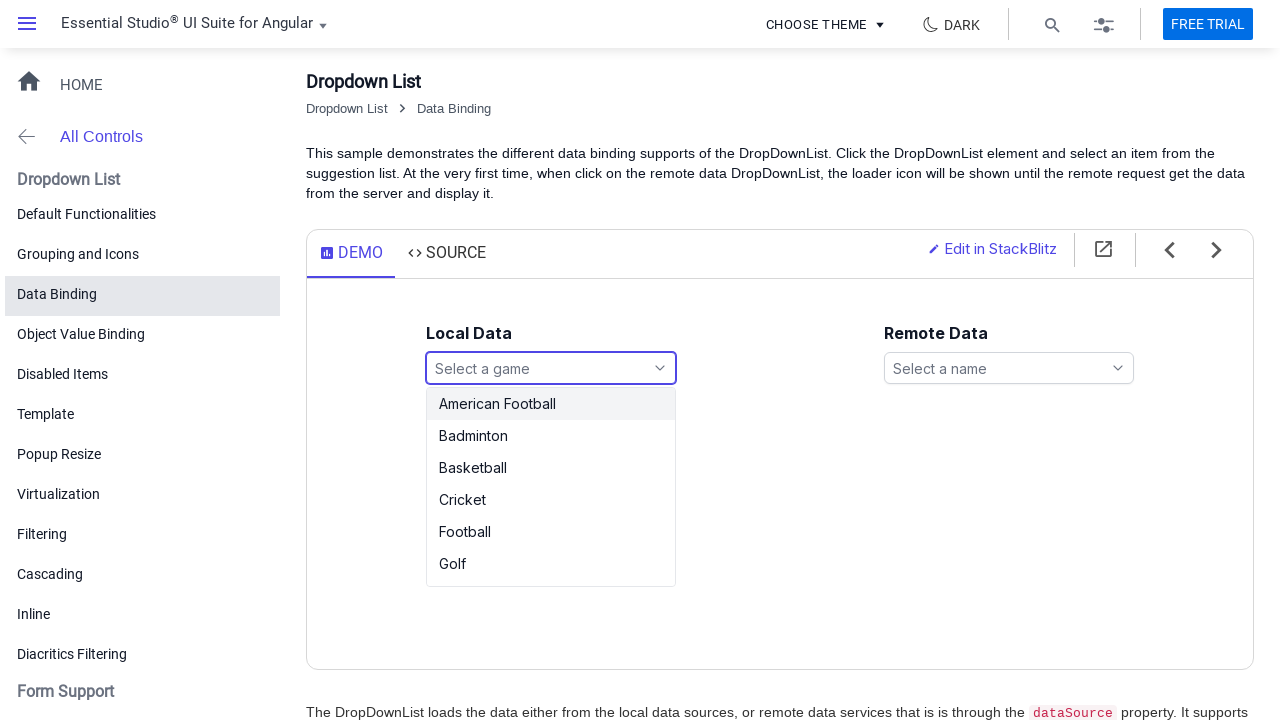

Games dropdown options list loaded
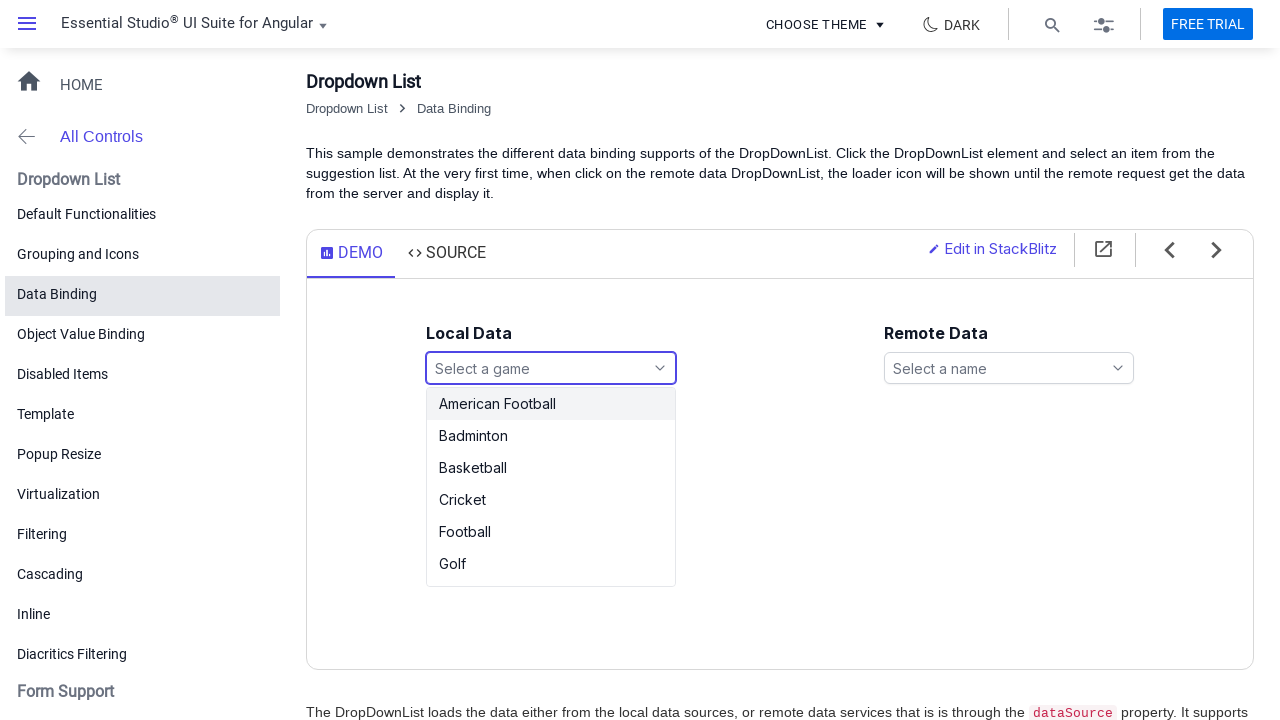

Scrolled Football option into view
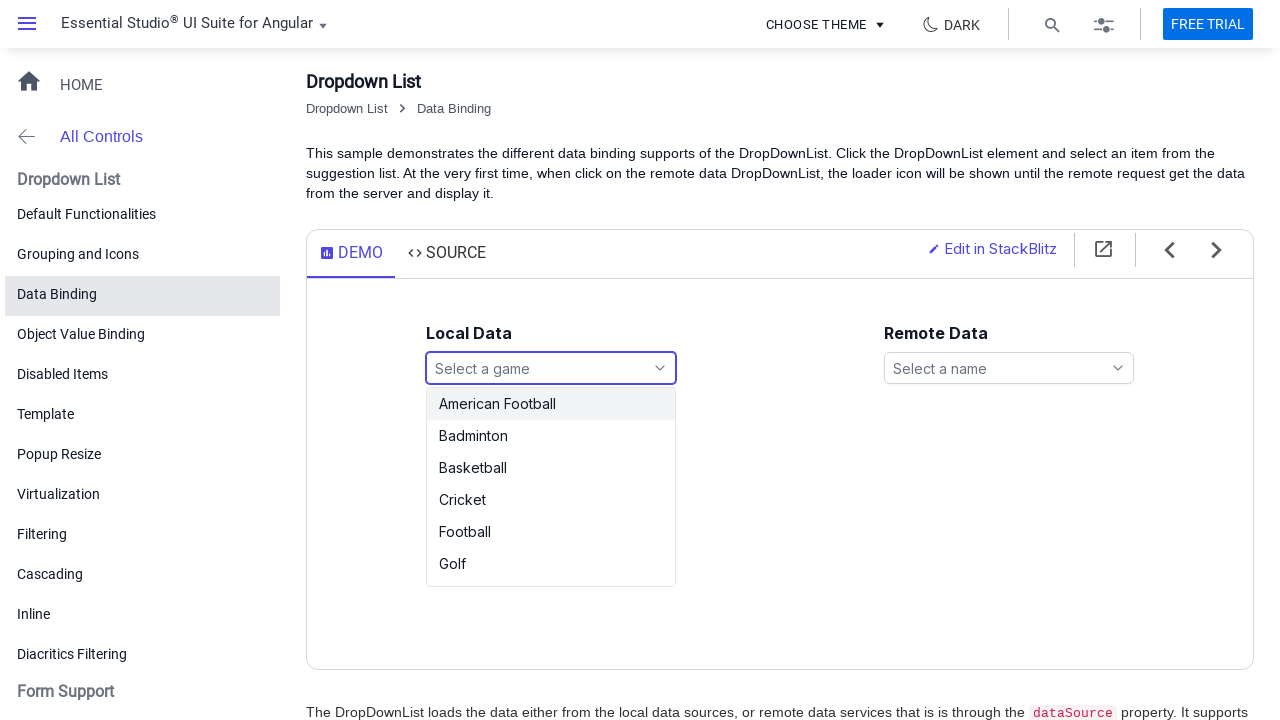

Selected Football from games dropdown at (551, 532) on ul#games_options li >> nth=4
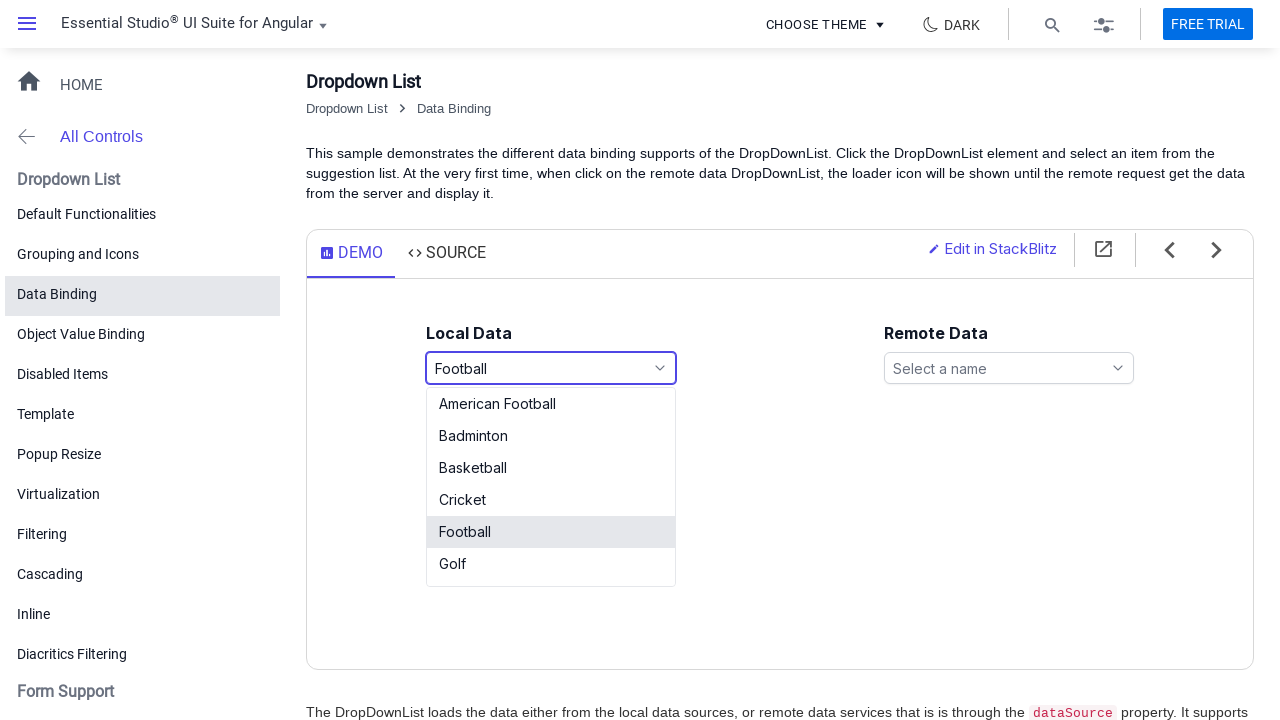

Verified Football is selected in dropdown (value: Football)
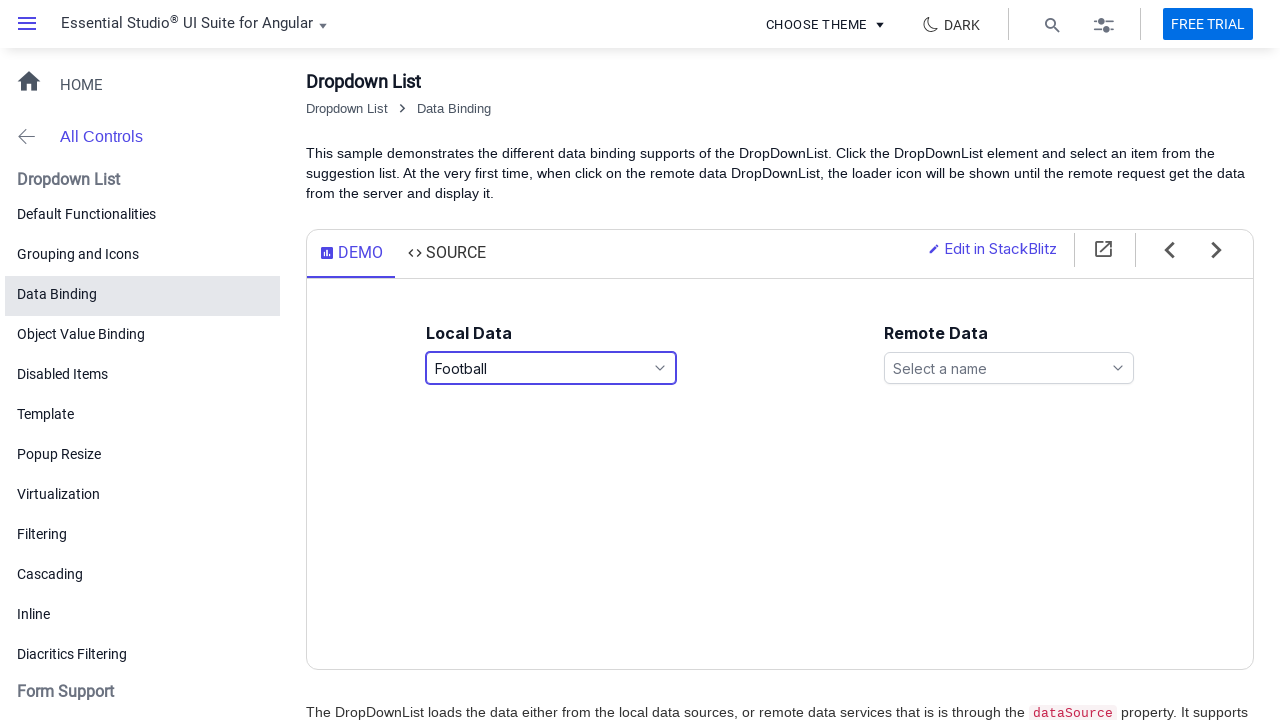

Football selection assertion passed
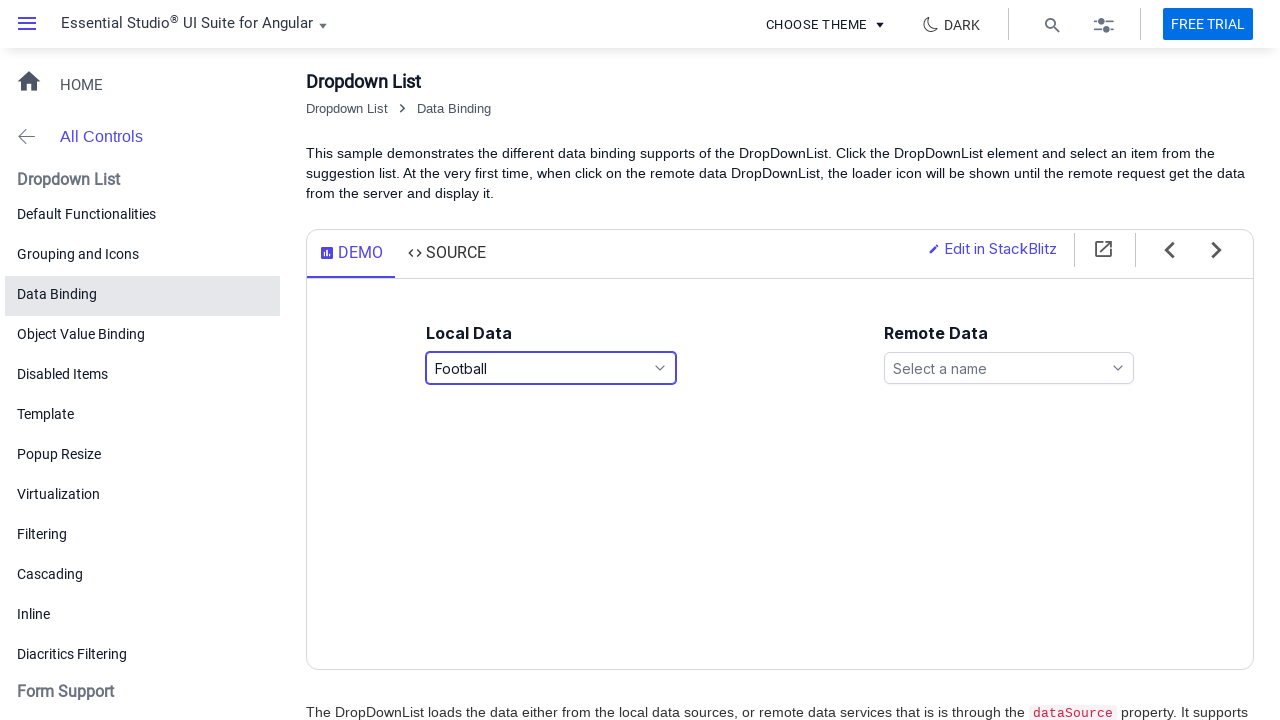

Clicked games dropdown to open it at (551, 368) on ejs-dropdownlist#games
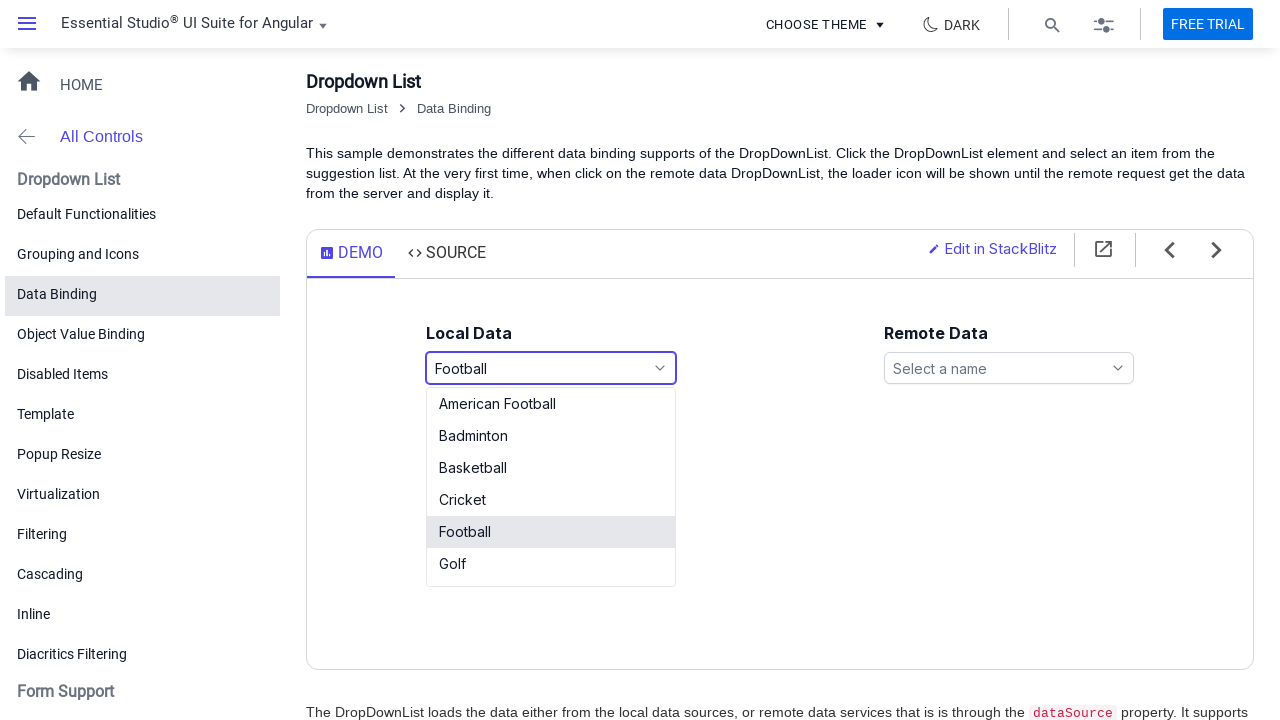

Games dropdown options list loaded
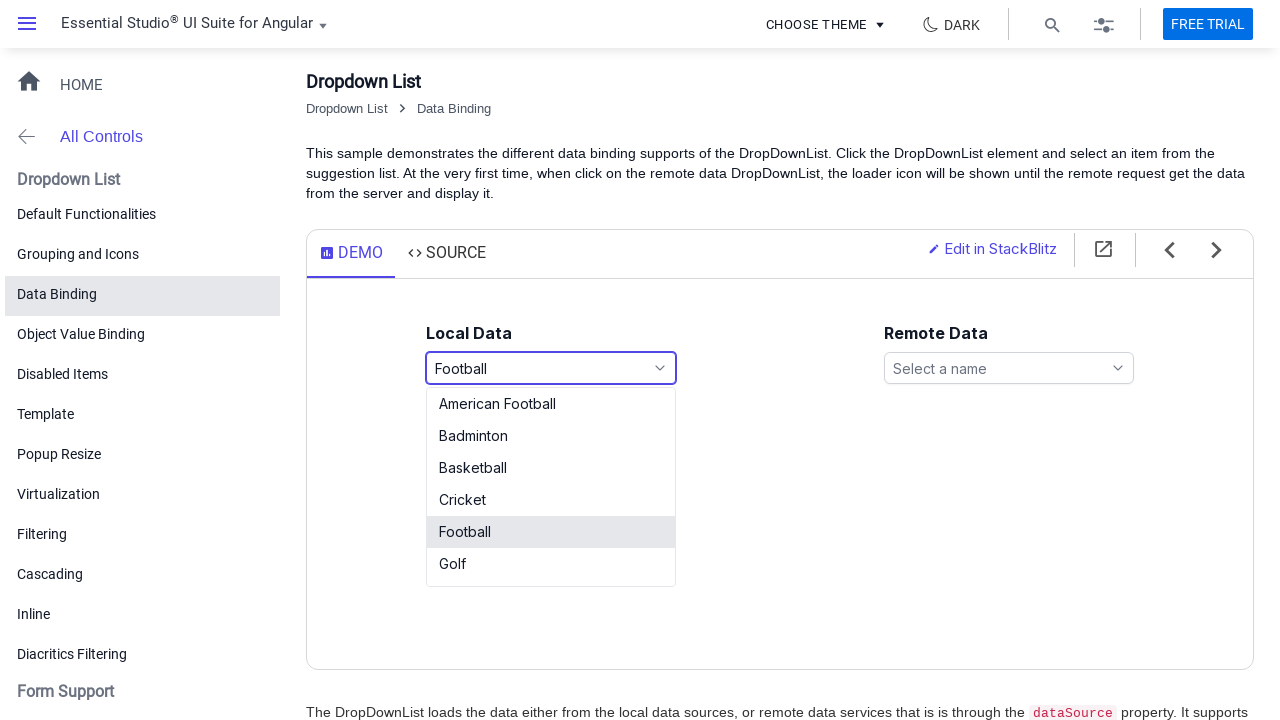

Scrolled Golf option into view
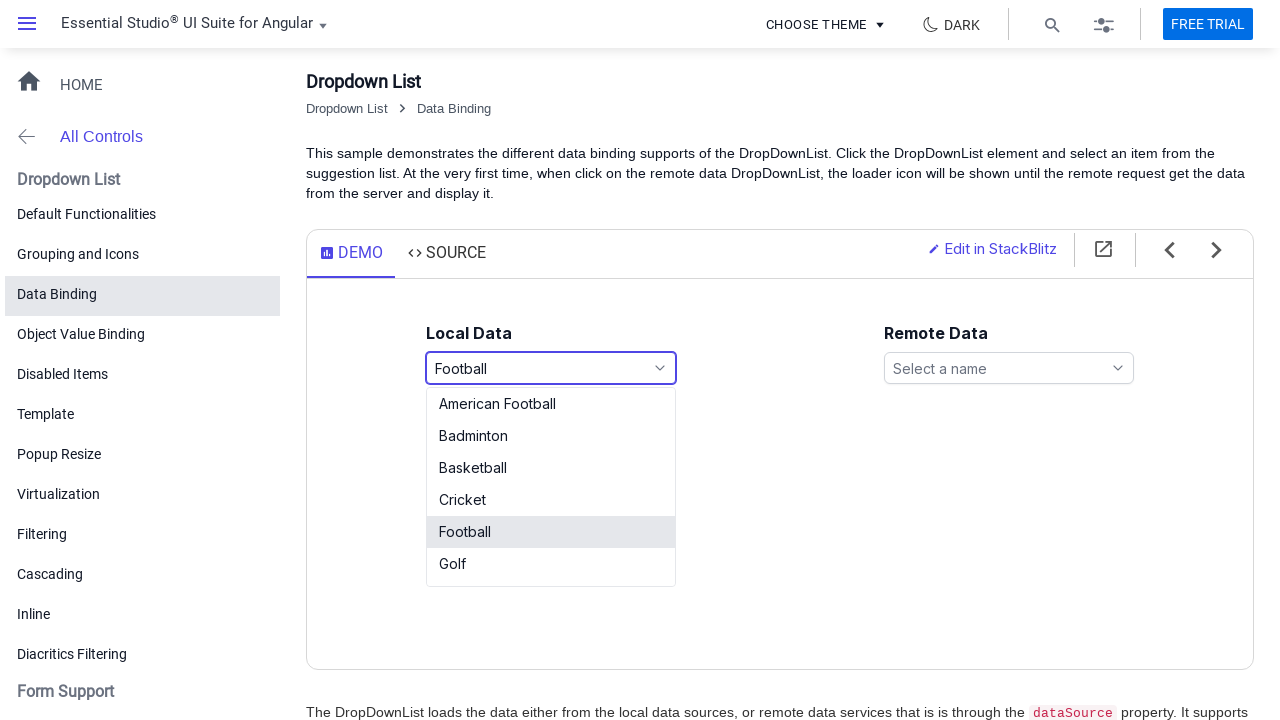

Selected Golf from games dropdown at (551, 564) on ul#games_options li >> nth=5
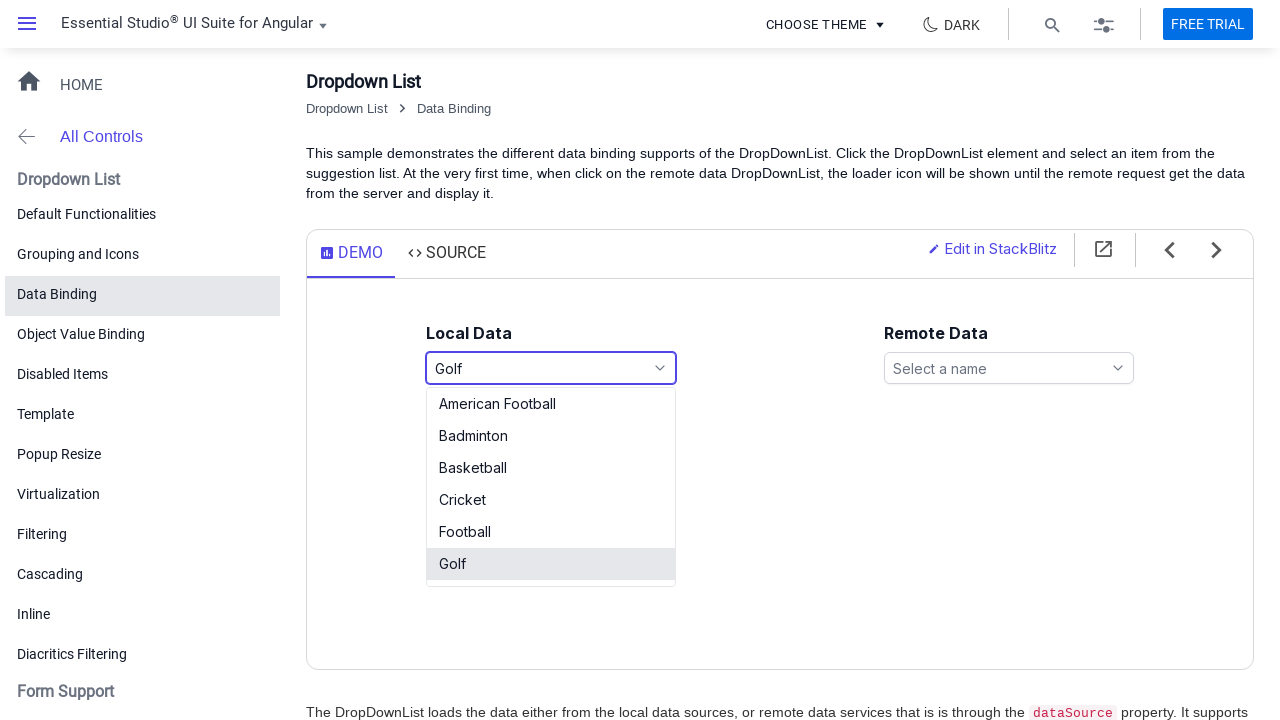

Verified Golf is selected in dropdown (value: Golf)
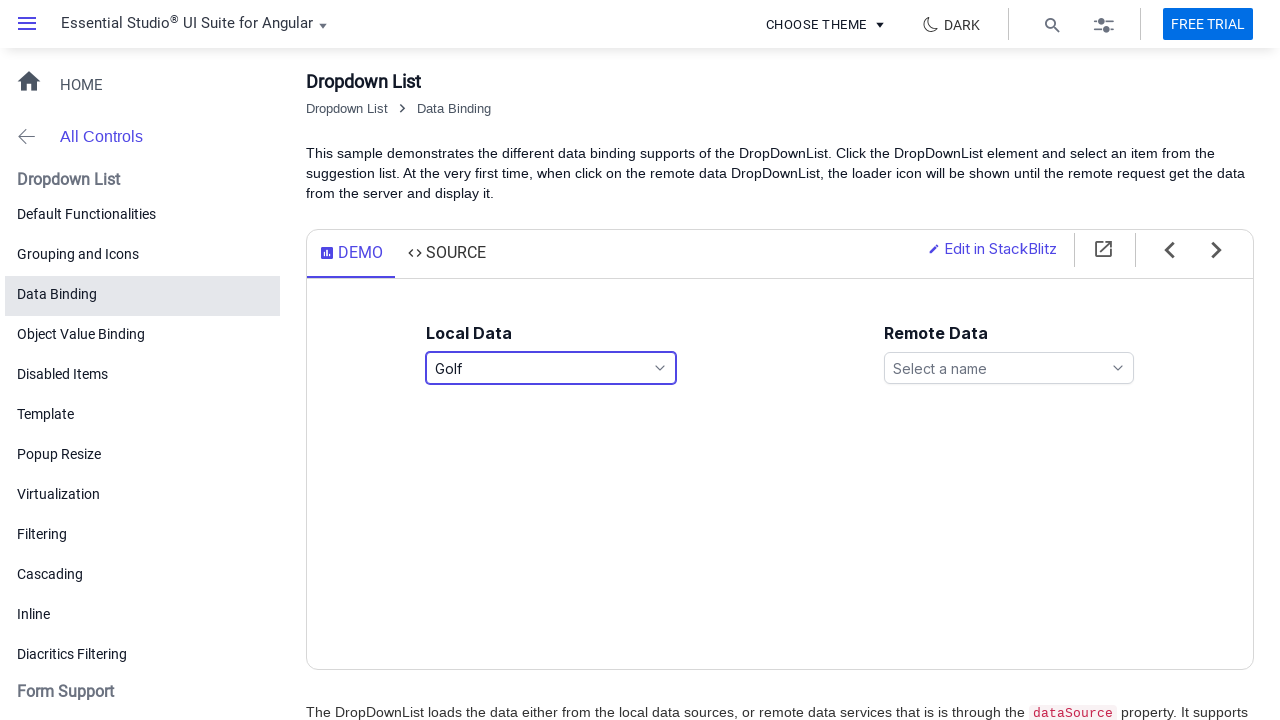

Golf selection assertion passed
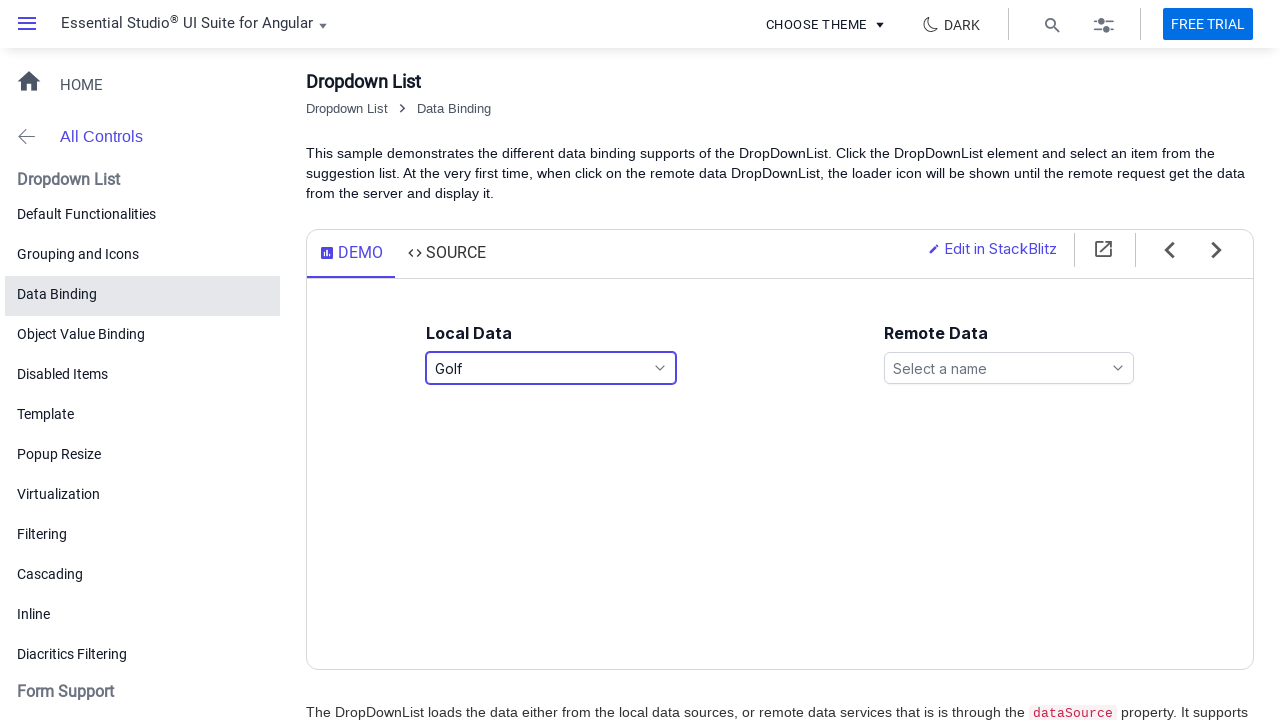

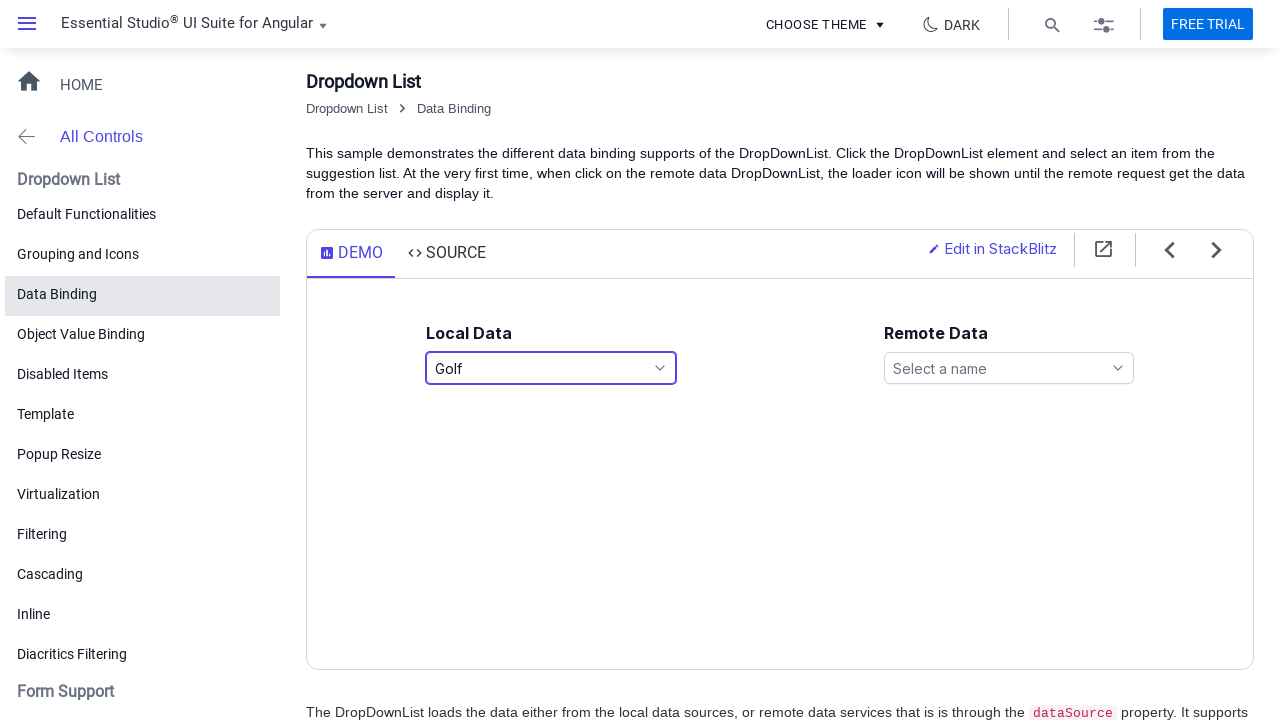